Tests the product search functionality by searching for a specific product

Starting URL: https://ecommerce-playground.lambdatest.io/index.php?route=product/category&path=25_28

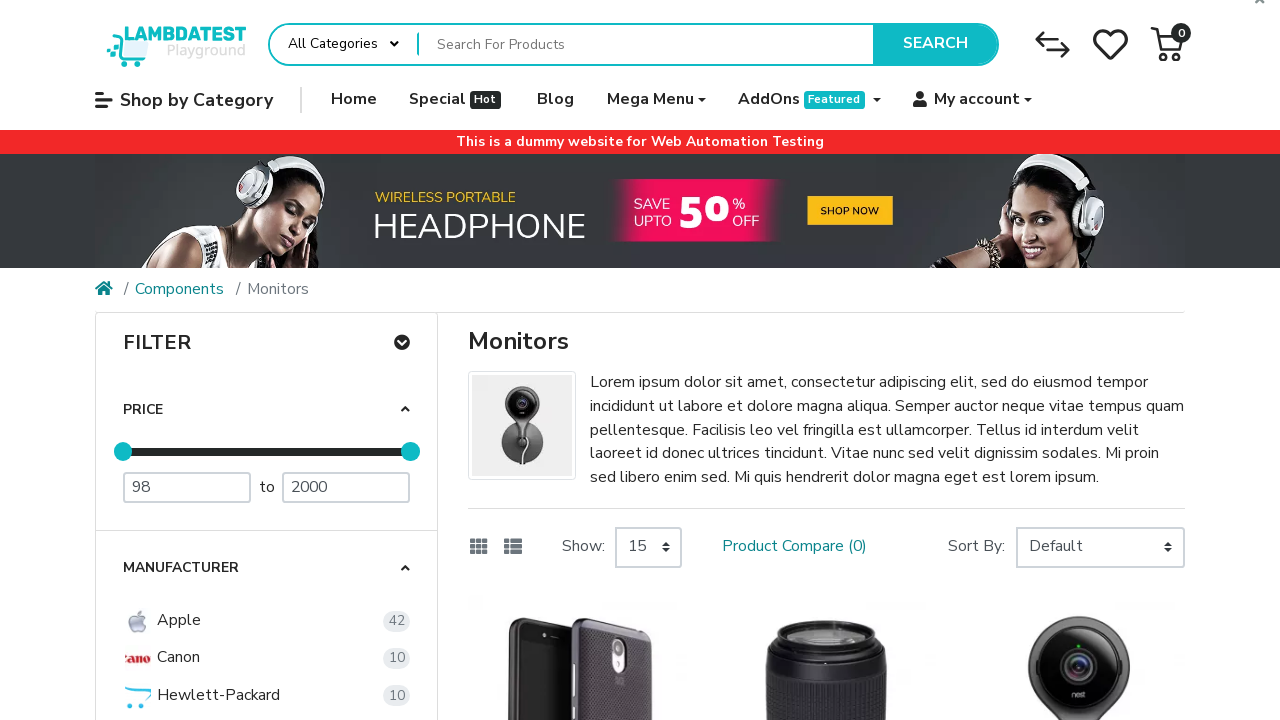

Filled search field with 'HP LP3065' on input[name='search']
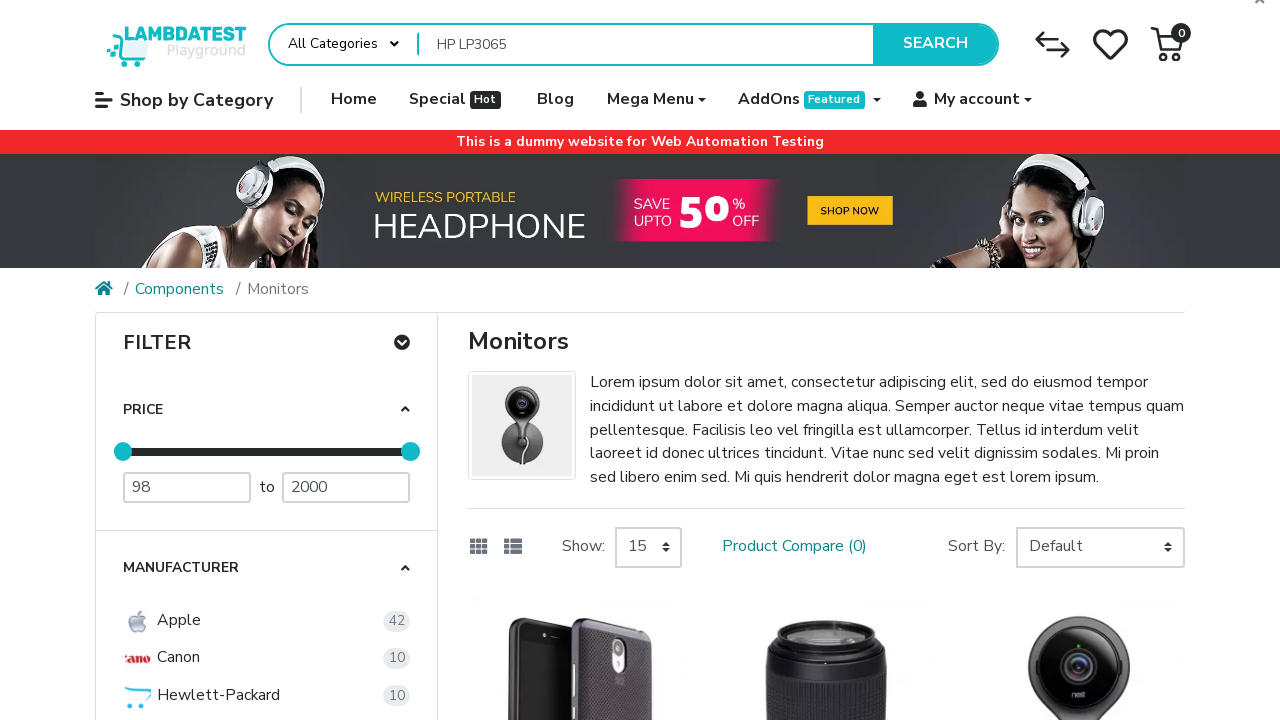

Clicked search submit button at (935, 44) on button.type-text
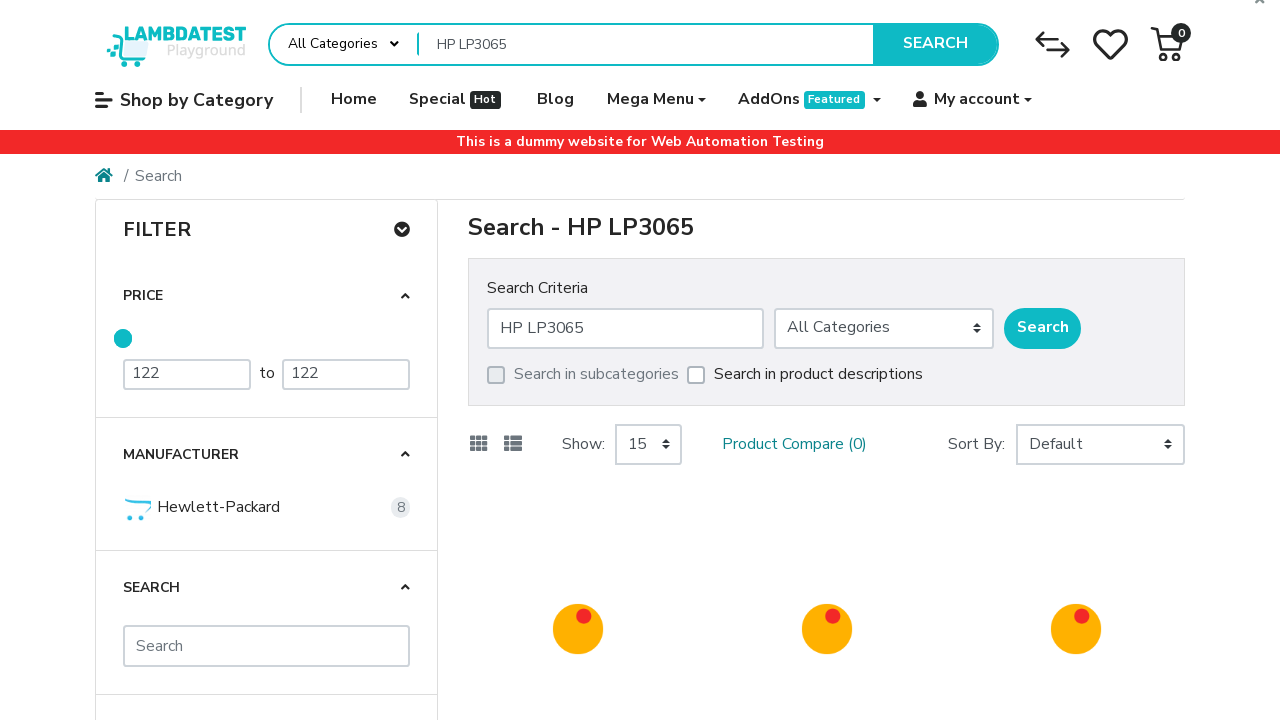

Search results page loaded successfully
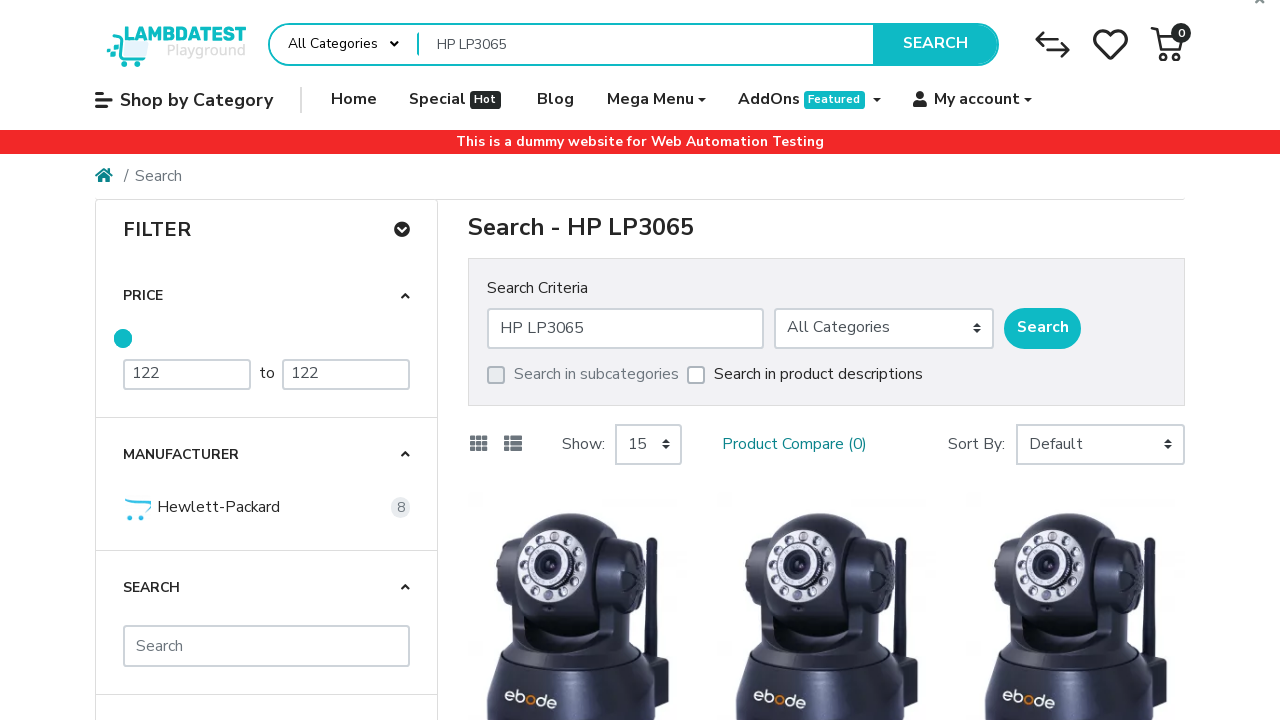

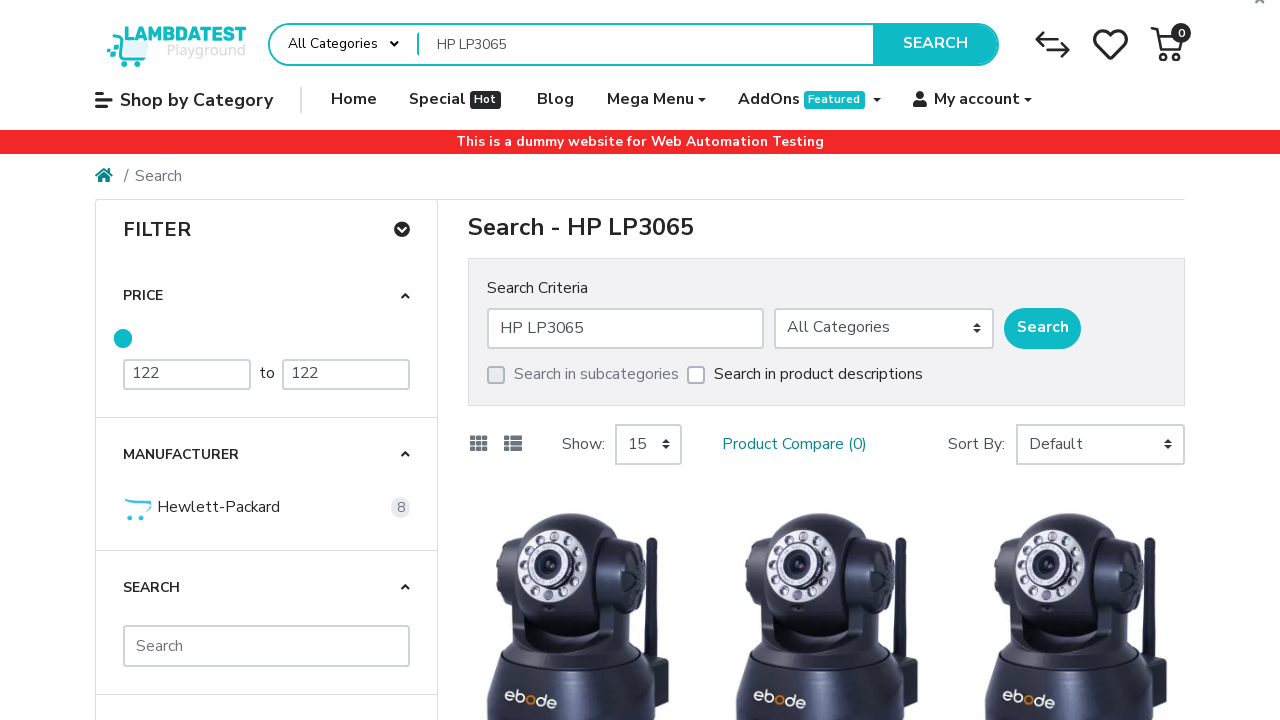